Tests the Forgot Password functionality by navigating to the forgot password page, entering an email, and submitting the form to verify the error response.

Starting URL: https://the-internet.herokuapp.com/

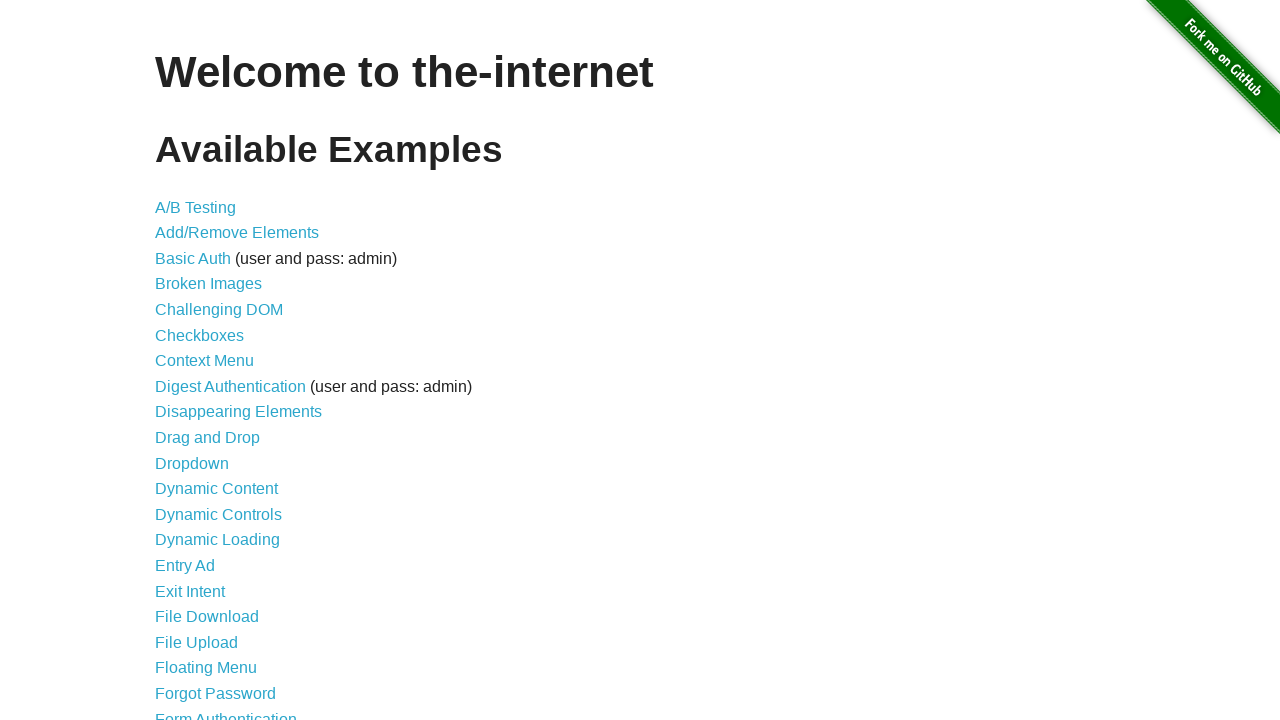

Clicked on Forgot Password link at (216, 693) on text=Forgot Password
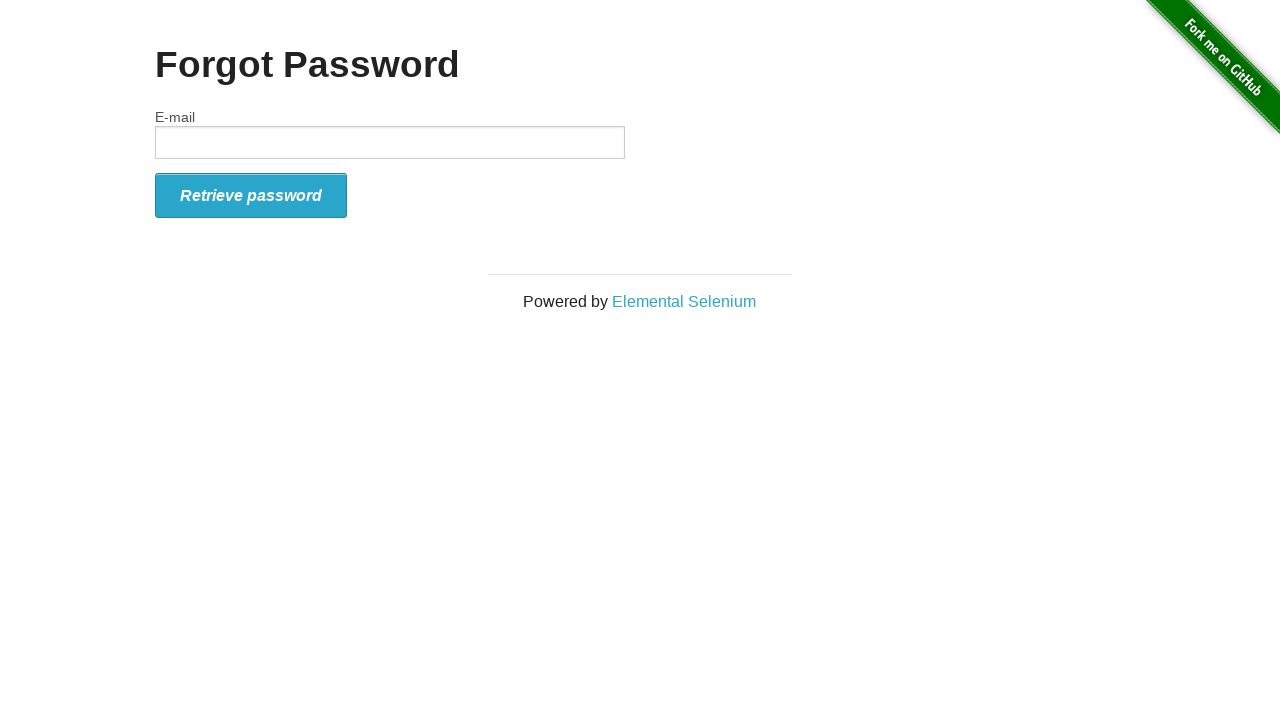

Entered email 'testuser_7842@example.com' in email field on input[id='email']
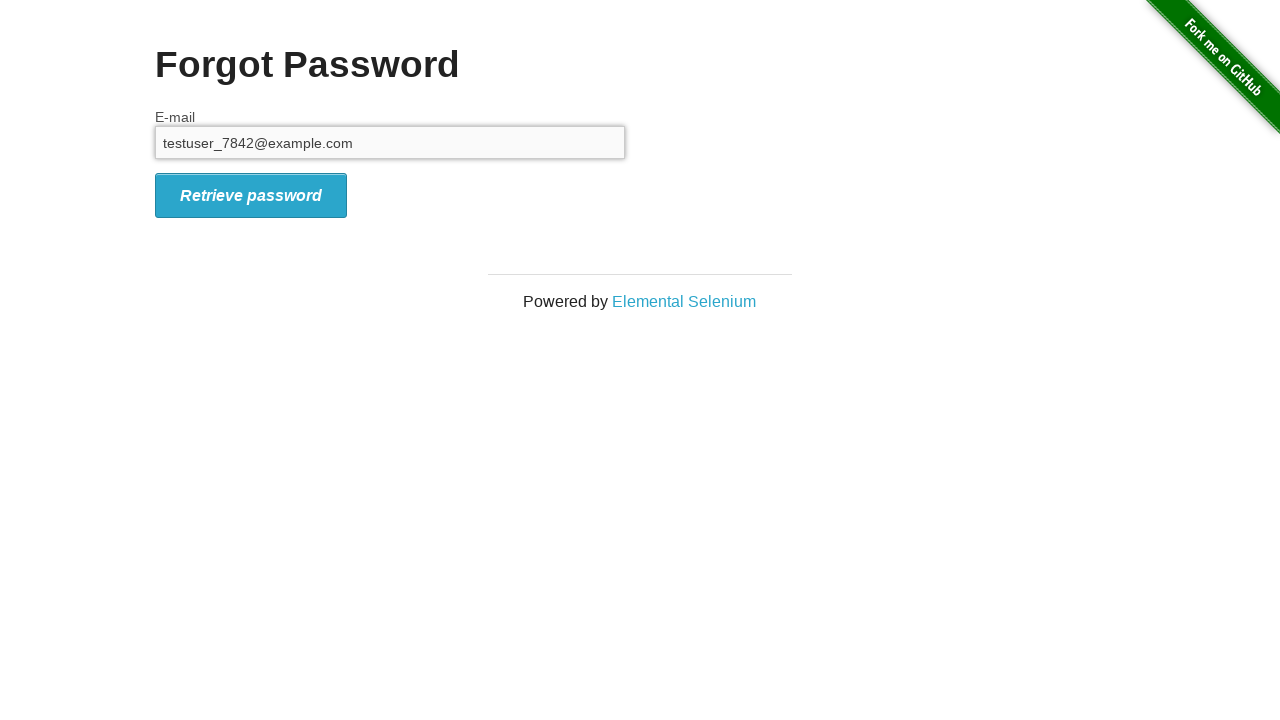

Clicked submit button at (251, 195) on button
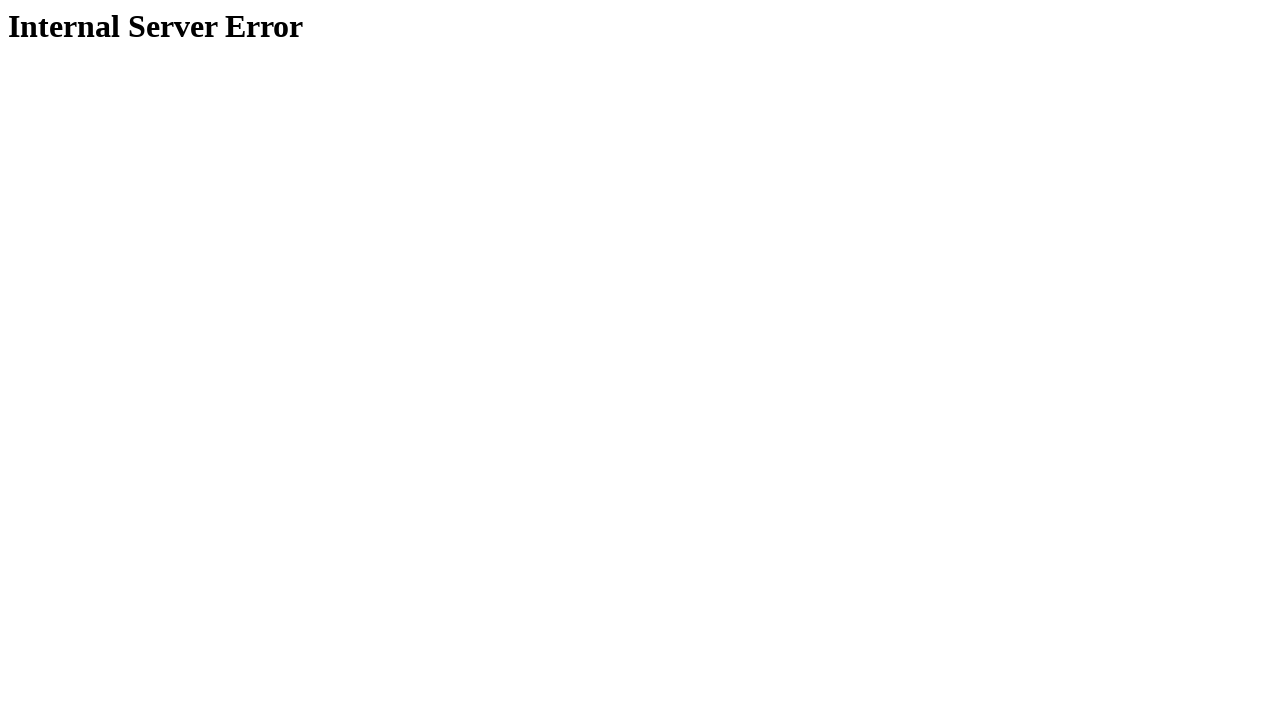

Verified Internal Server Error message is displayed
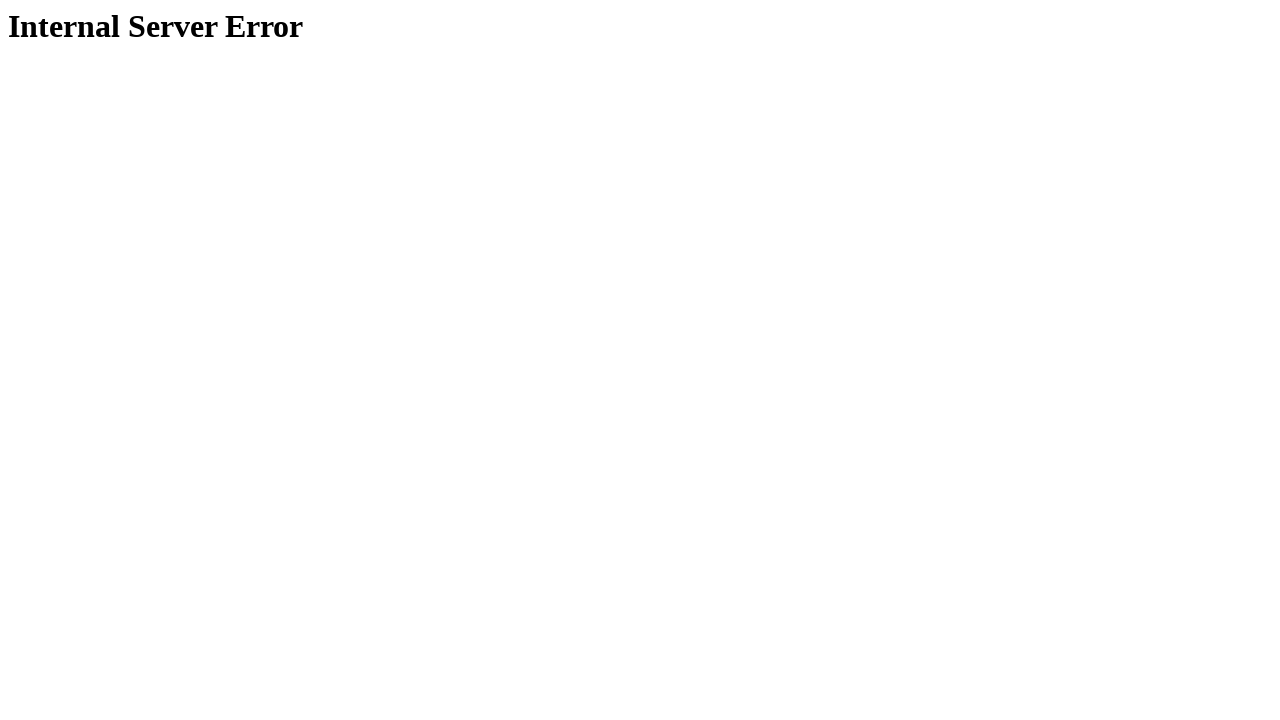

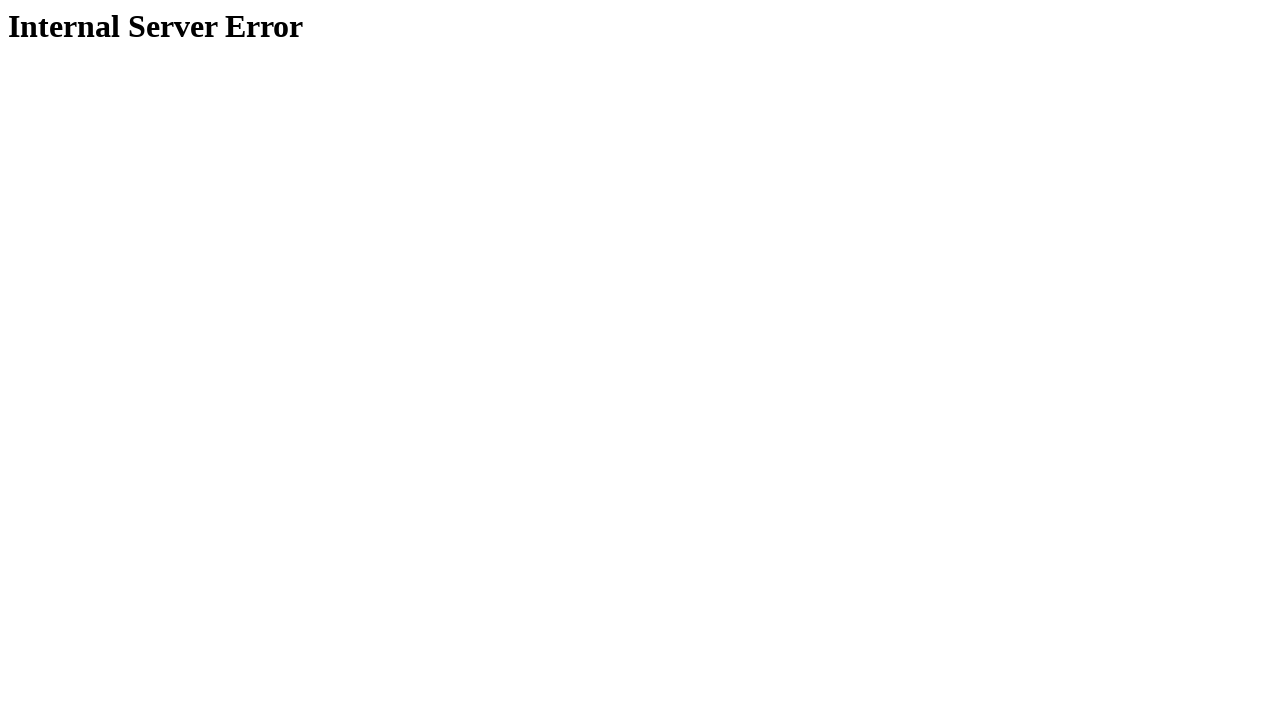